Tests implicit wait by clicking a button that dynamically adds an element to the page.

Starting URL: https://www.selenium.dev/selenium/web/dynamic.html

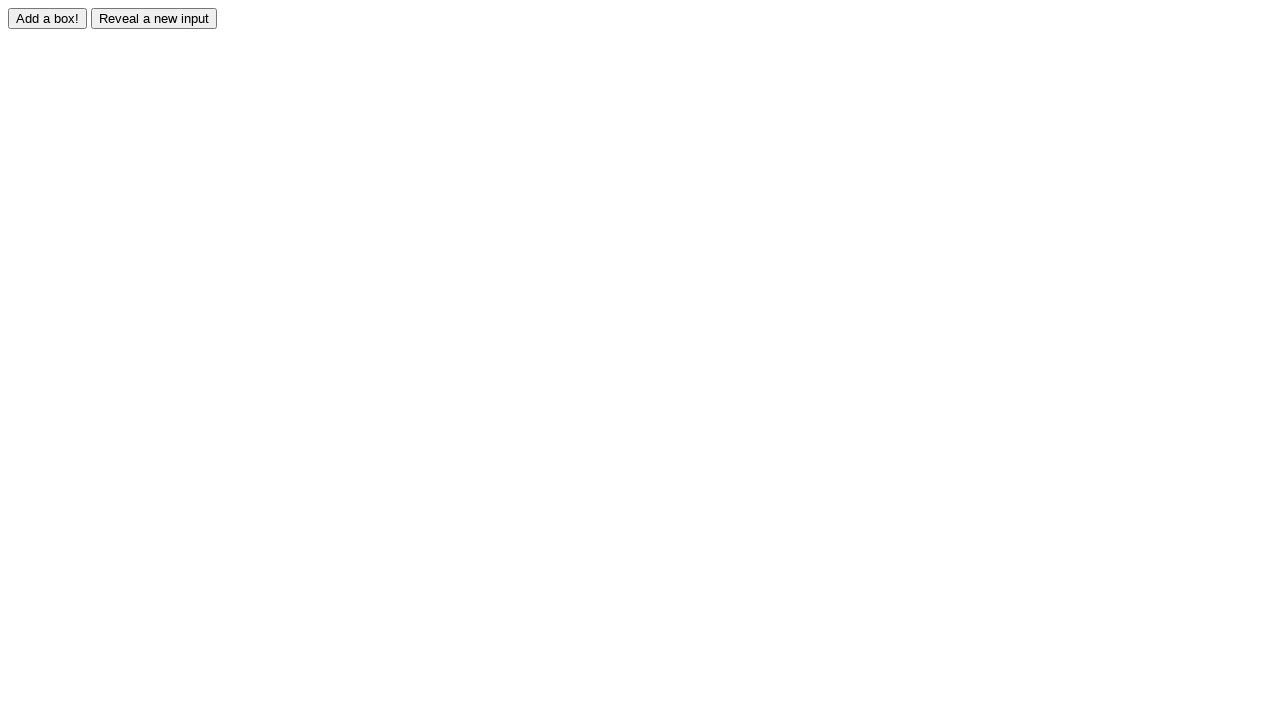

Clicked the adder button to dynamically add element at (48, 18) on #adder
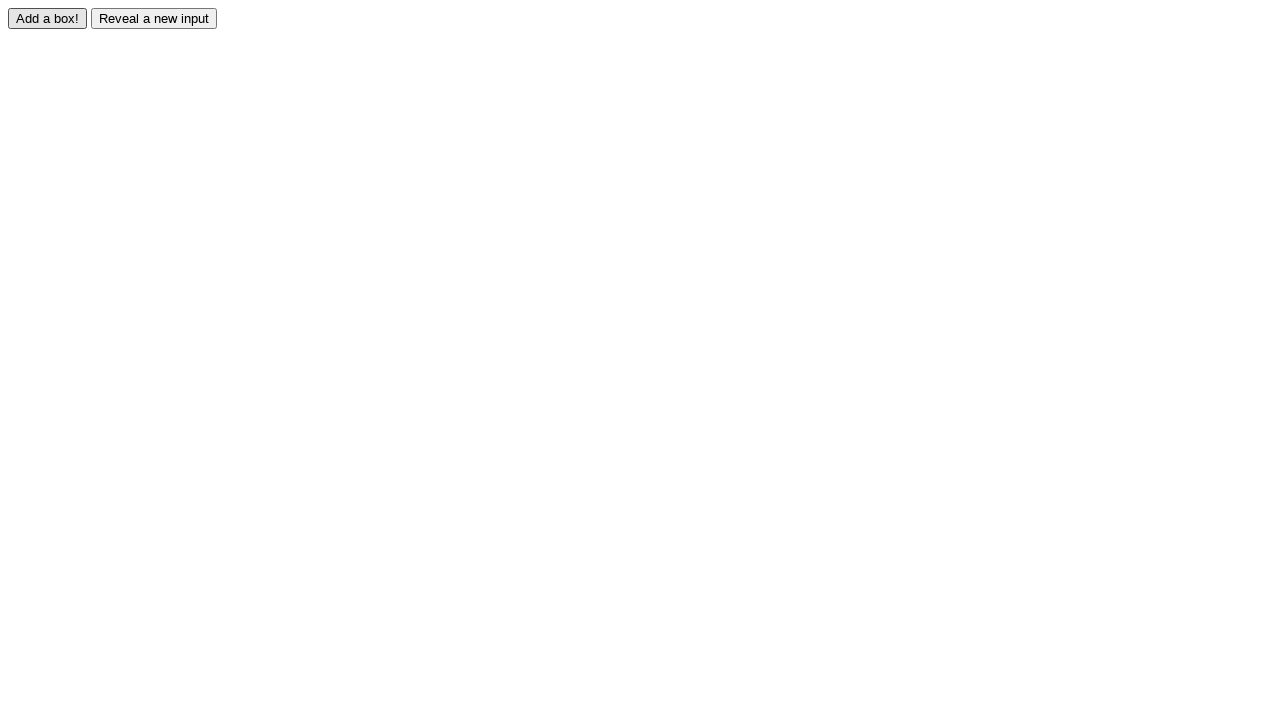

Dynamically added element #box0 appeared on page
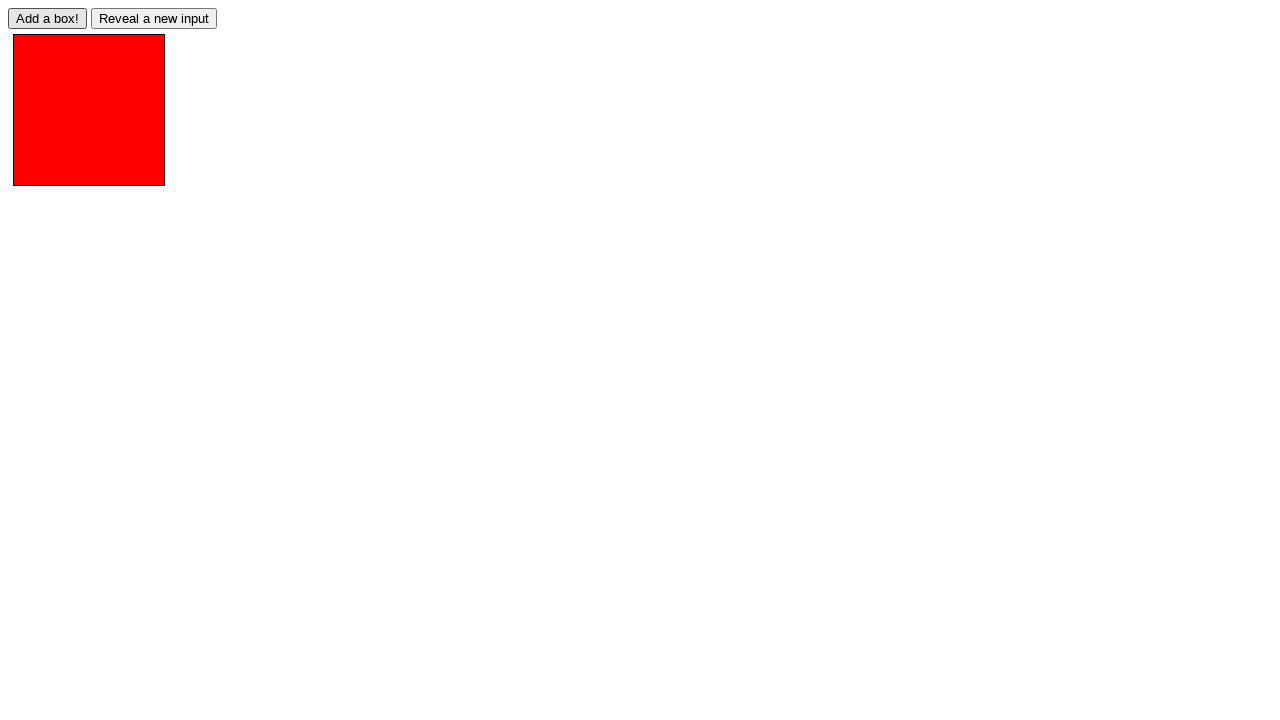

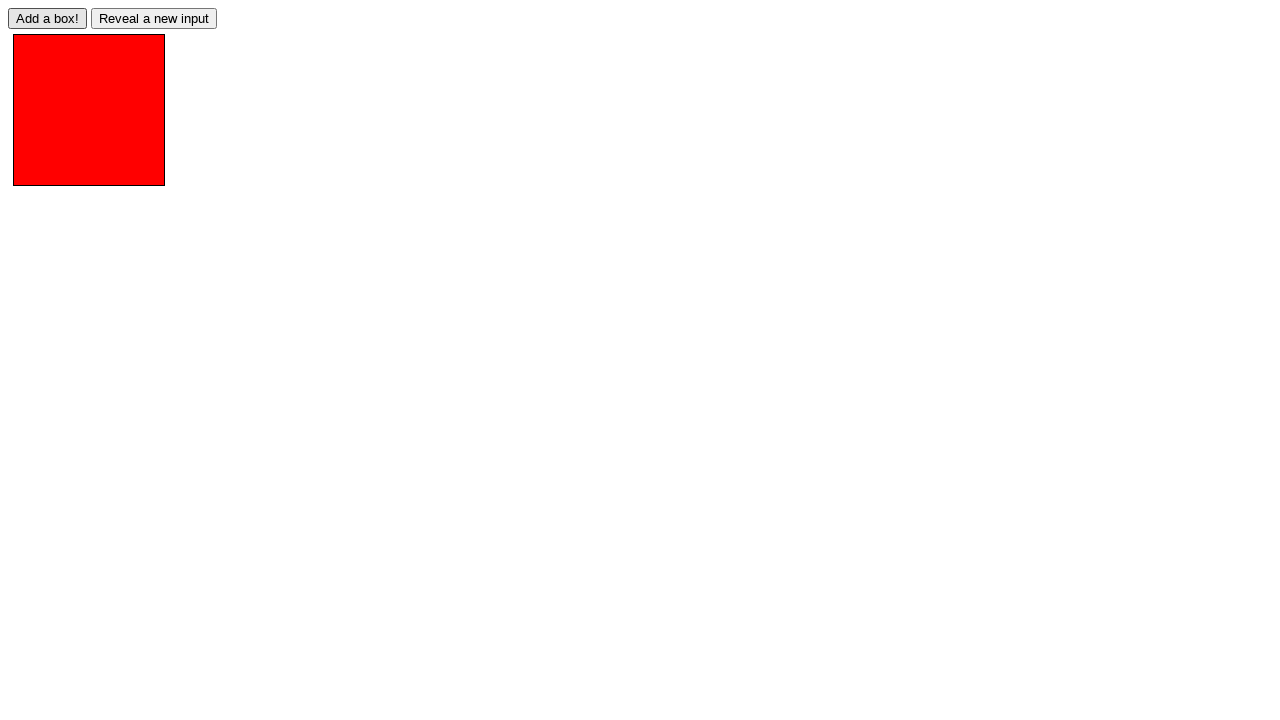